Retrieves a hidden value from an element's attribute, calculates a formula, fills the answer, clicks checkbox and radio button, then submits.

Starting URL: http://suninjuly.github.io/get_attribute.html

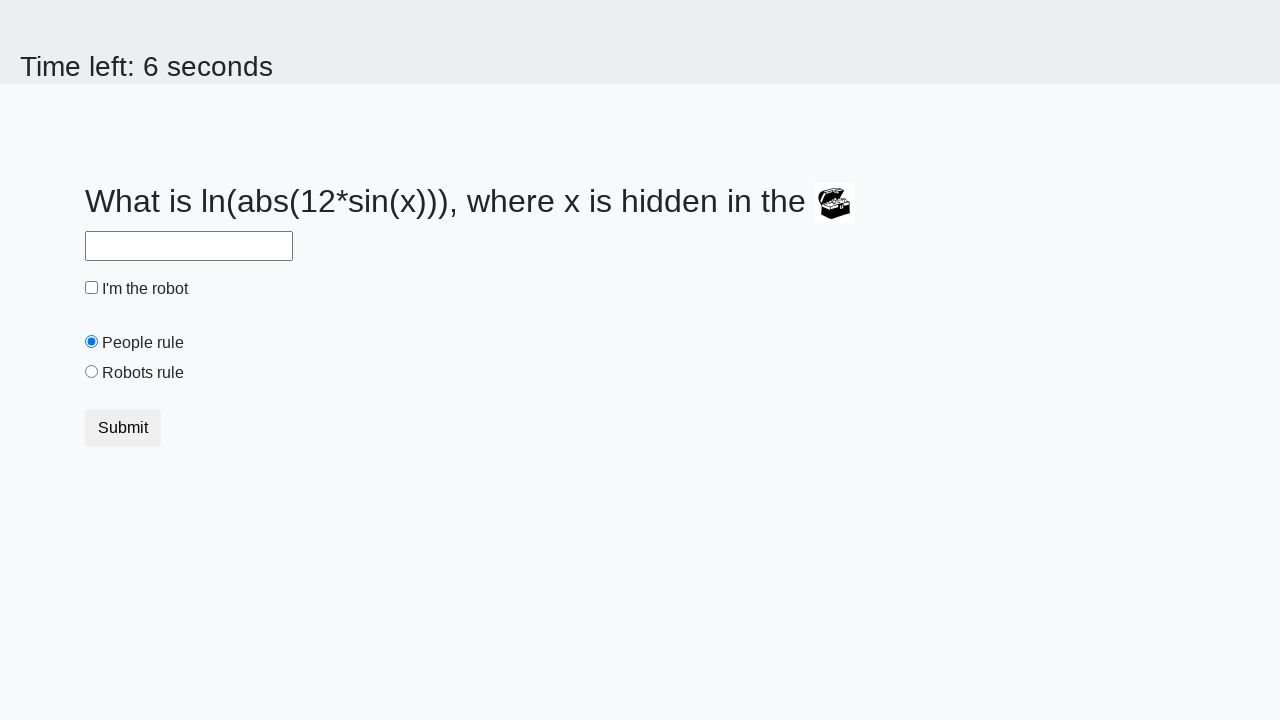

Retrieved hidden value from treasure element's valuex attribute
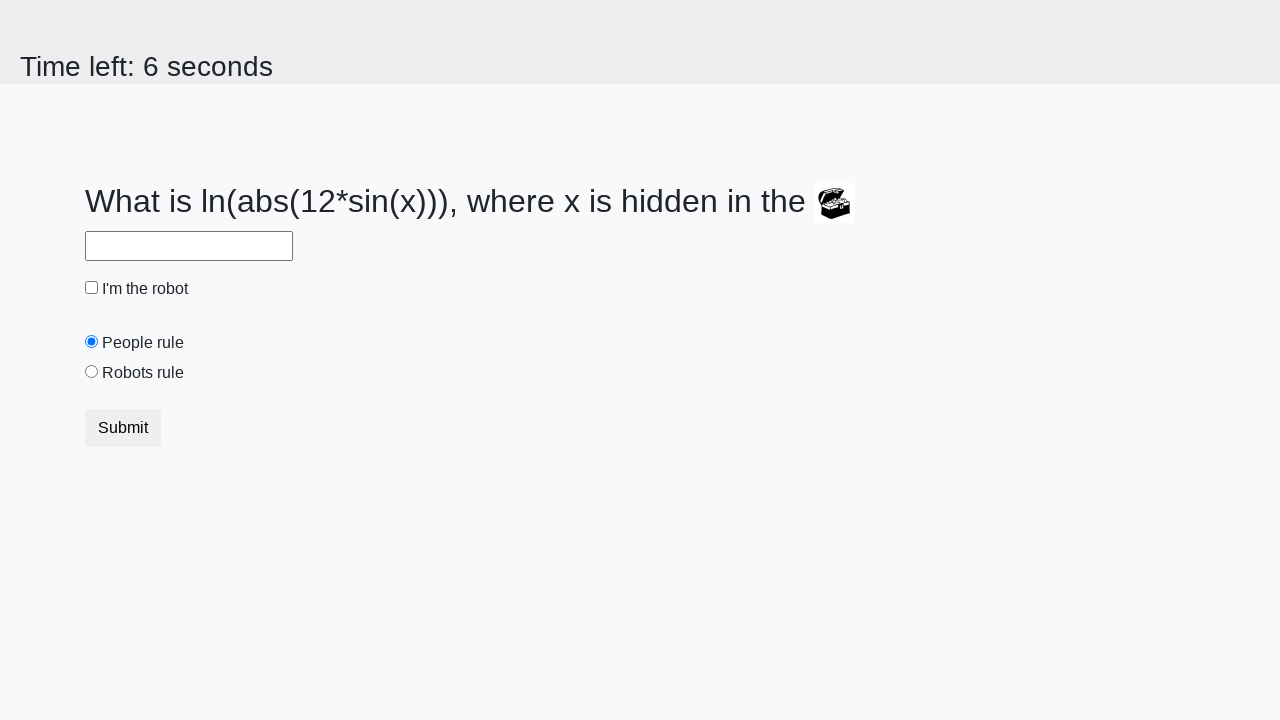

Calculated formula result: log(abs(12 * sin(x)))
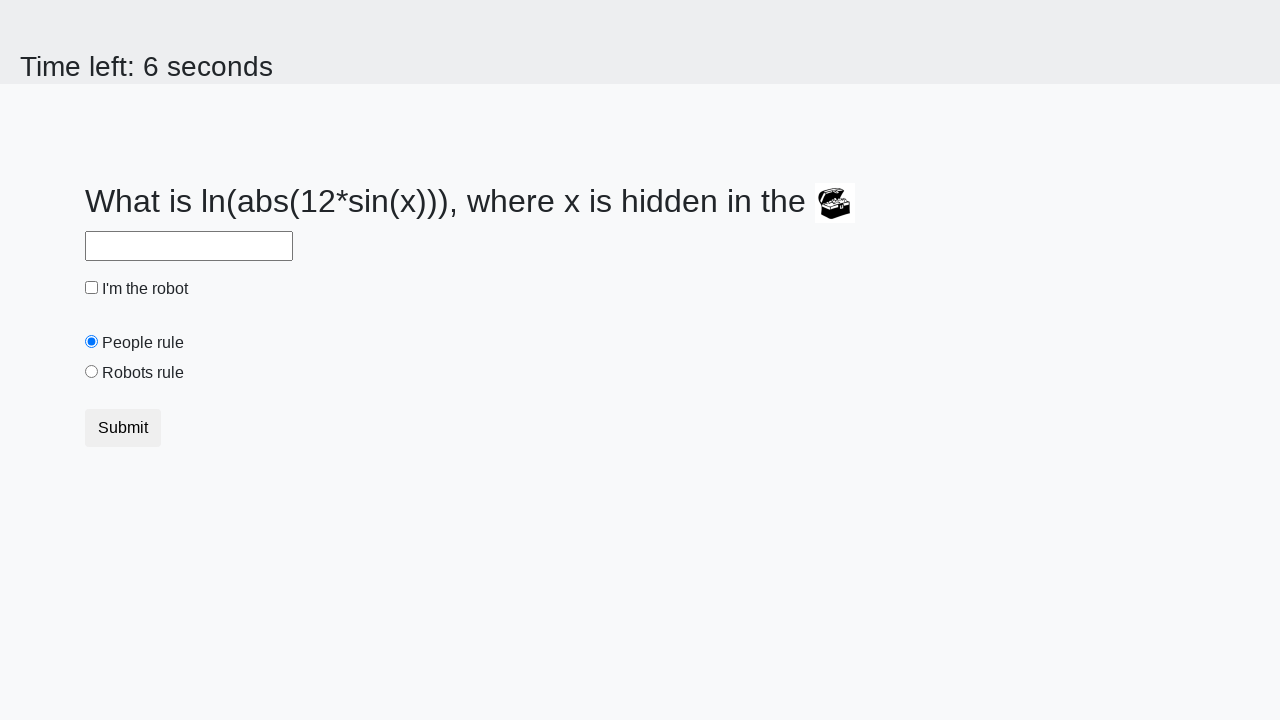

Filled answer field with calculated value on #answer
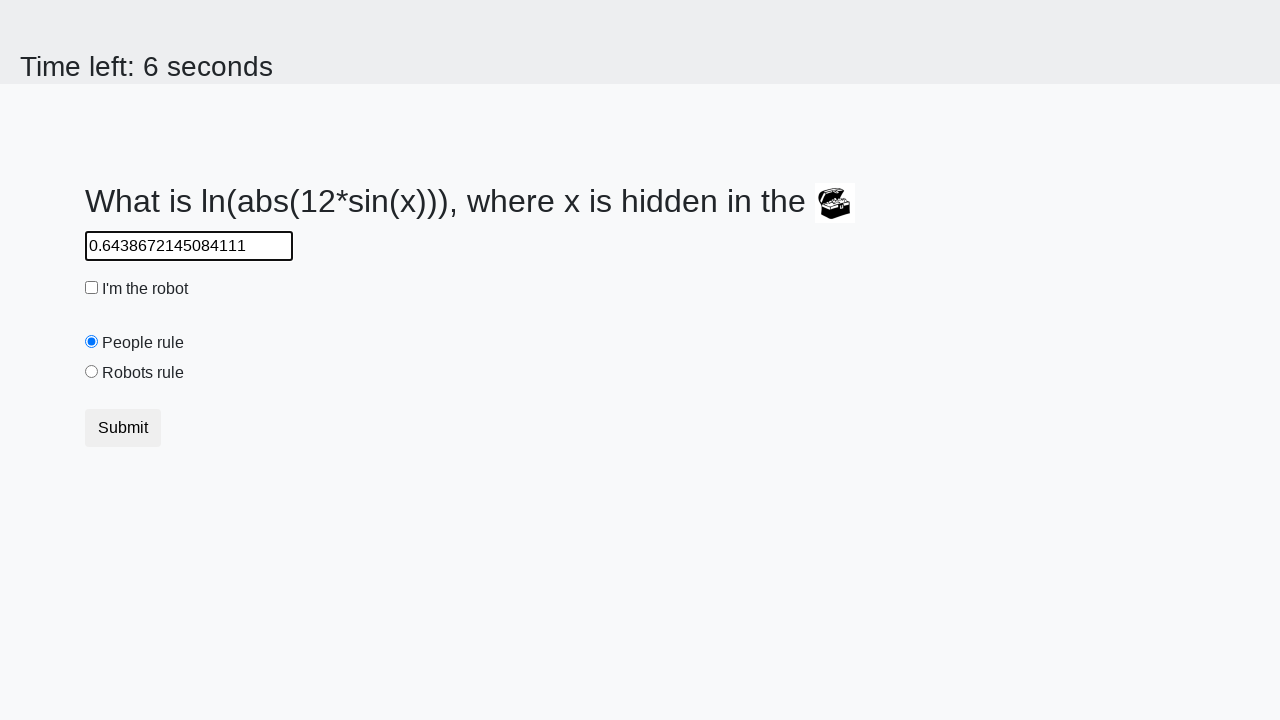

Clicked robot checkbox at (92, 288) on #robotCheckbox
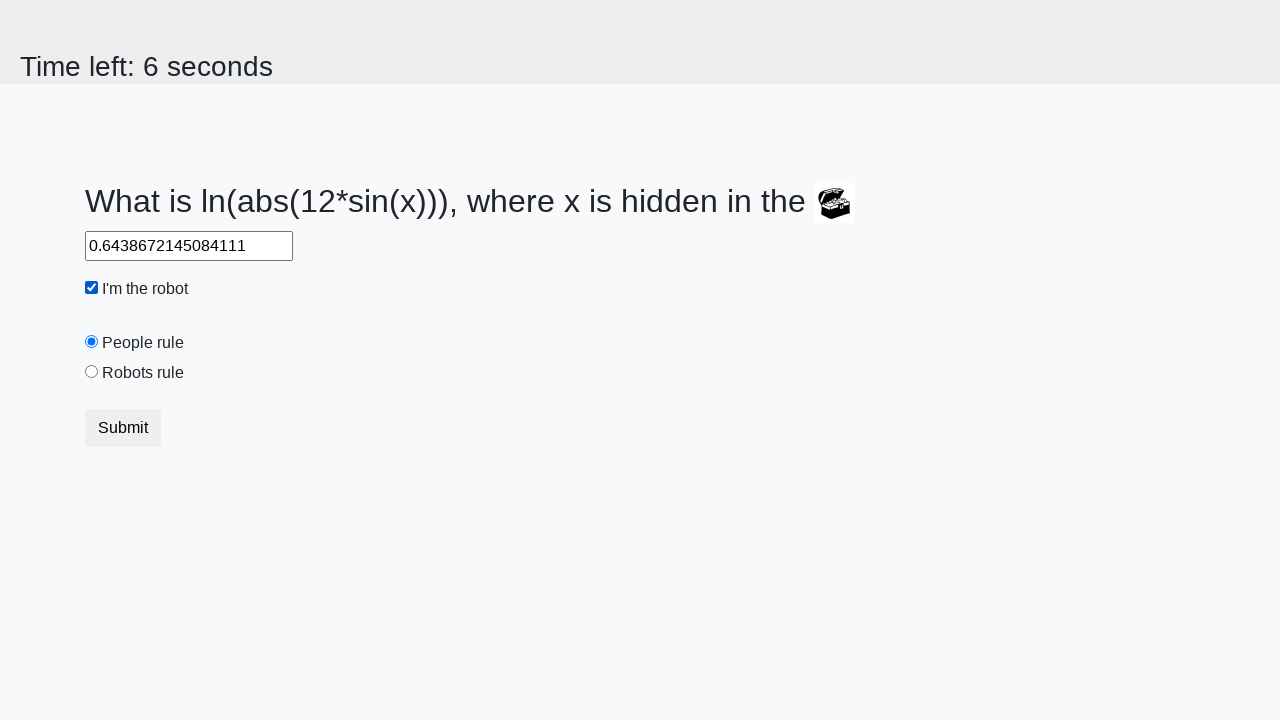

Clicked robots radio button at (92, 372) on [value="robots"]
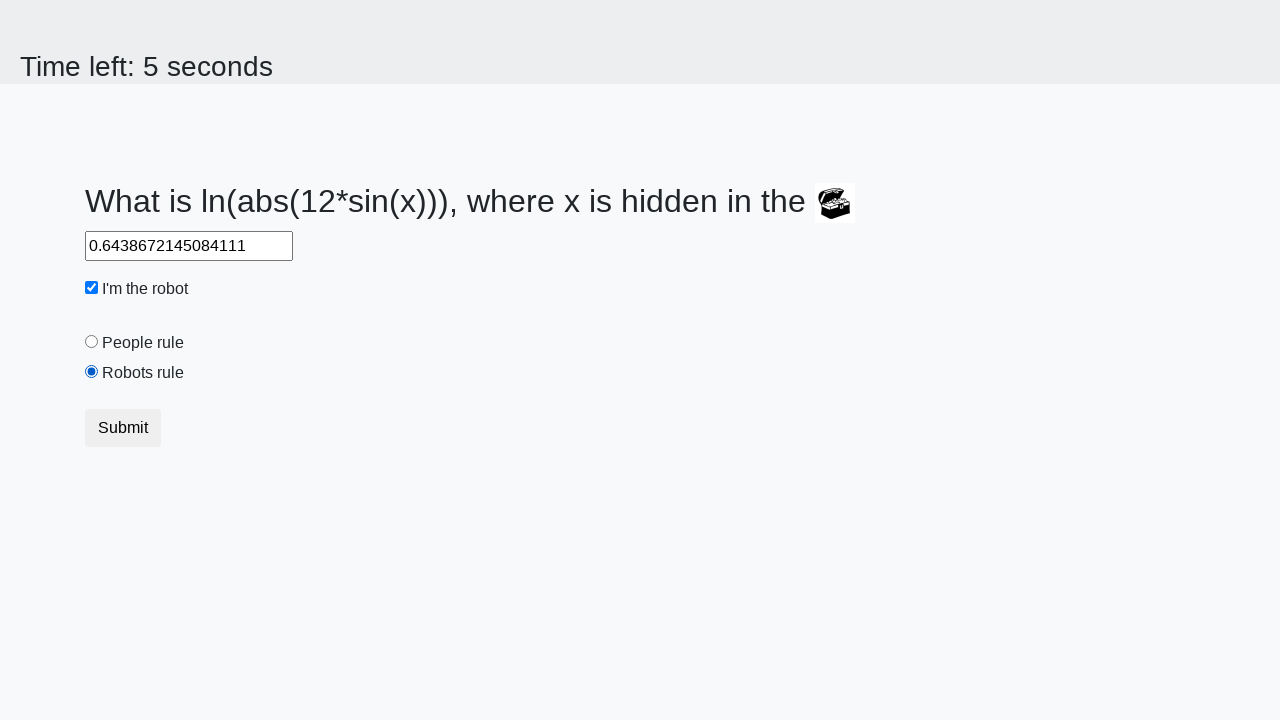

Clicked submit button to submit form at (123, 428) on [type="submit"]
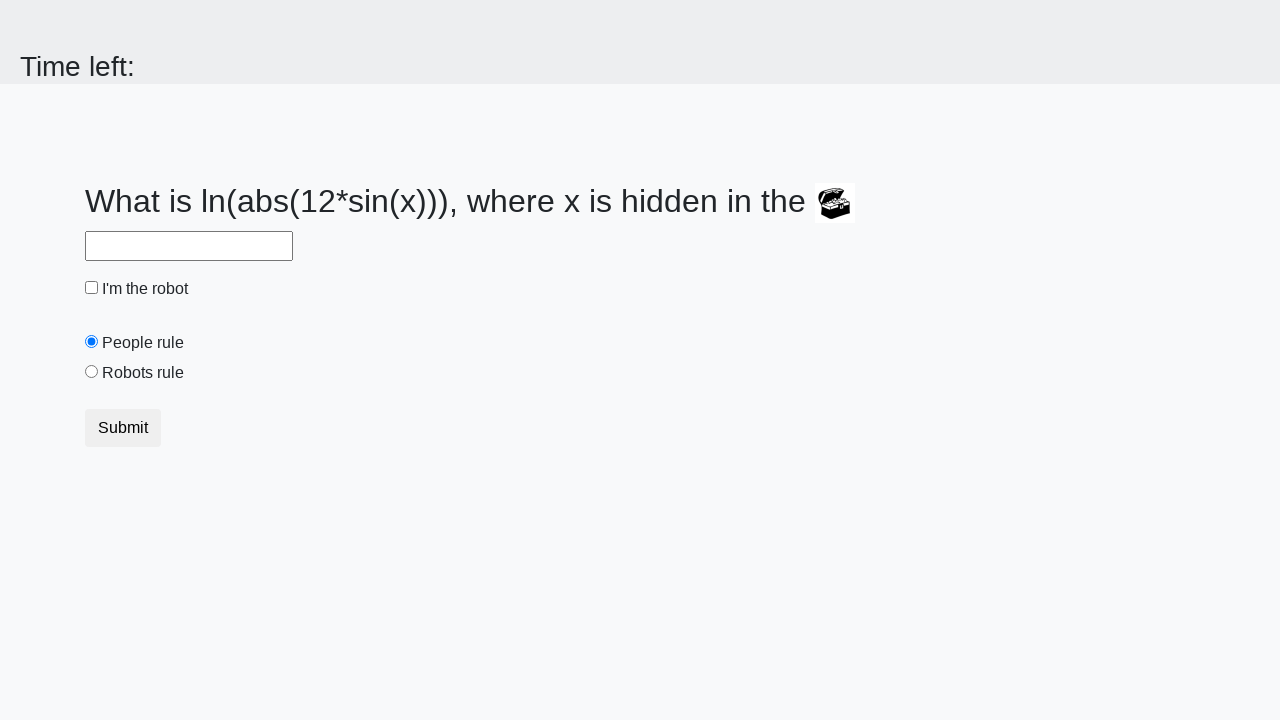

Waited 2000ms for result page to load
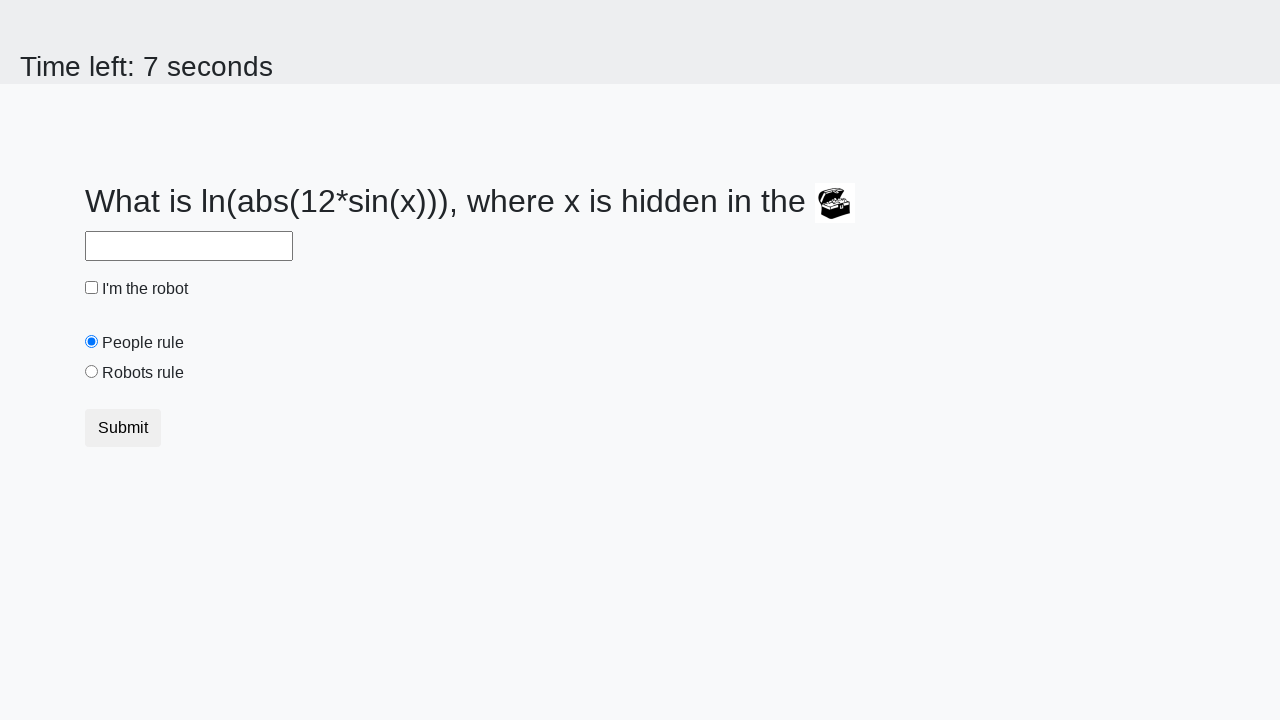

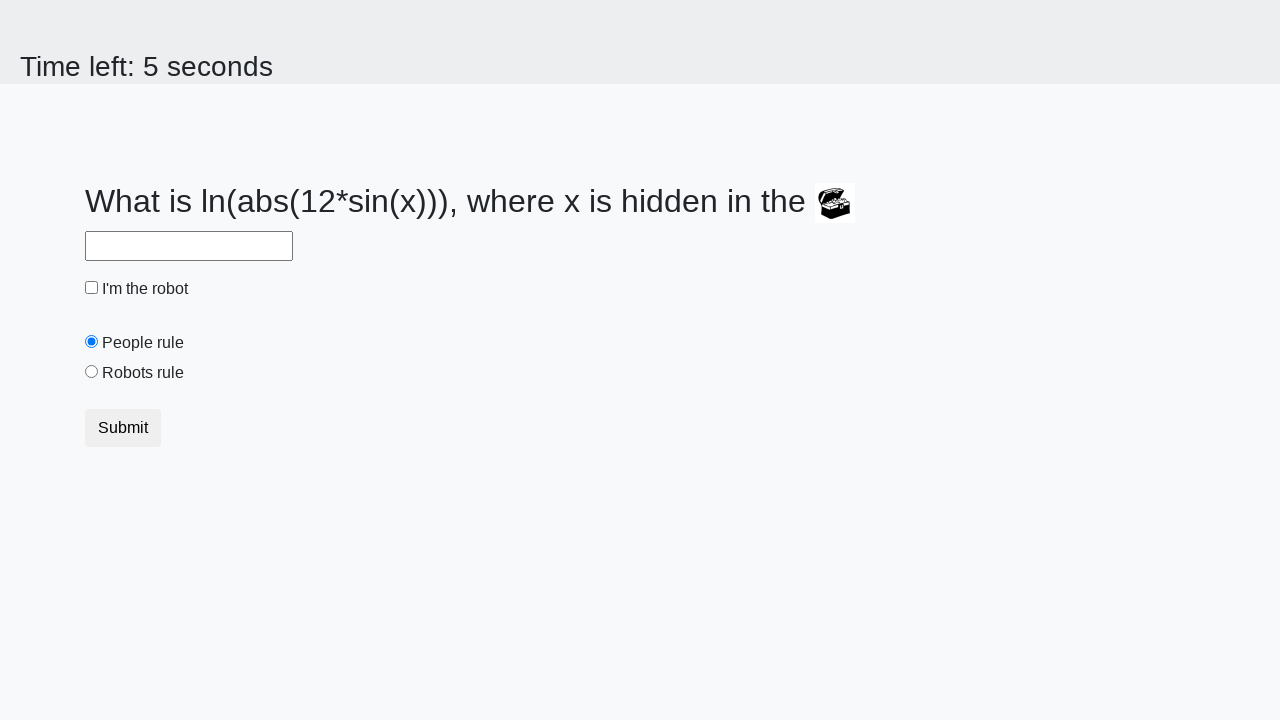